Tests the 12306 train ticket query functionality by entering origin and destination stations, selecting a travel date, and submitting the search form to view available tickets.

Starting URL: https://kyfw.12306.cn/otn/leftTicket/init

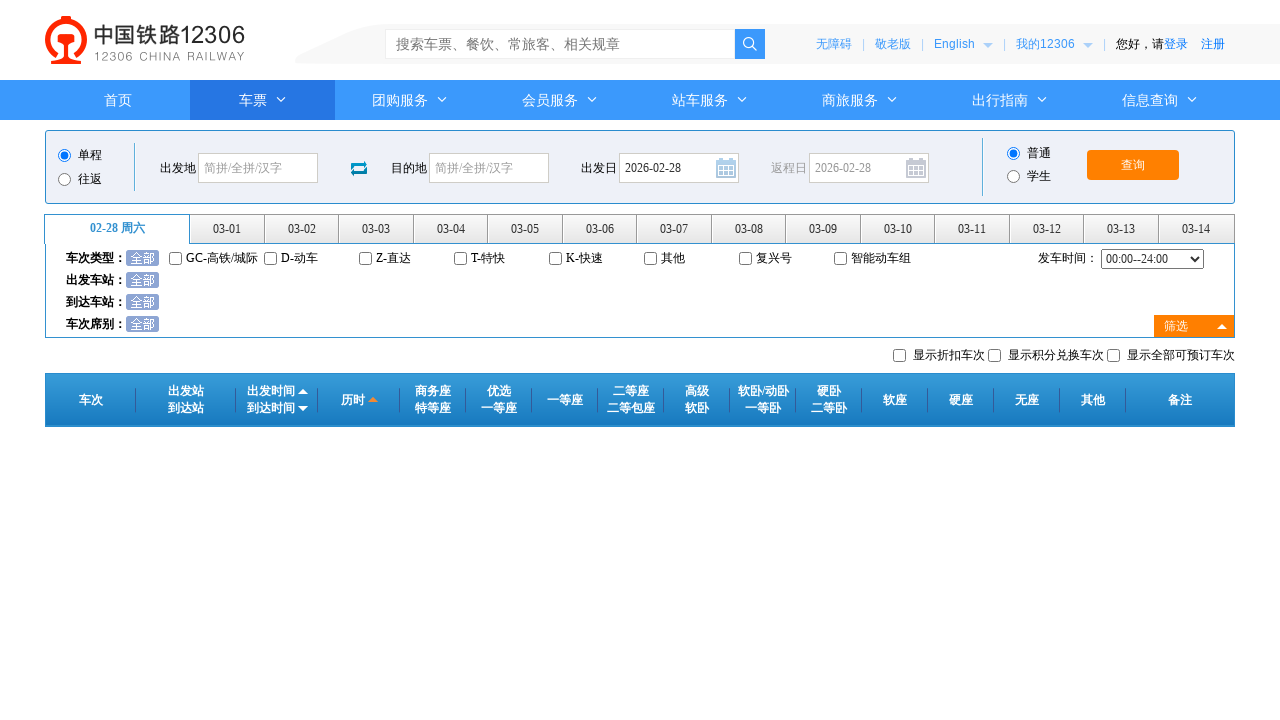

Clicked origin station field at (258, 168) on #fromStationText
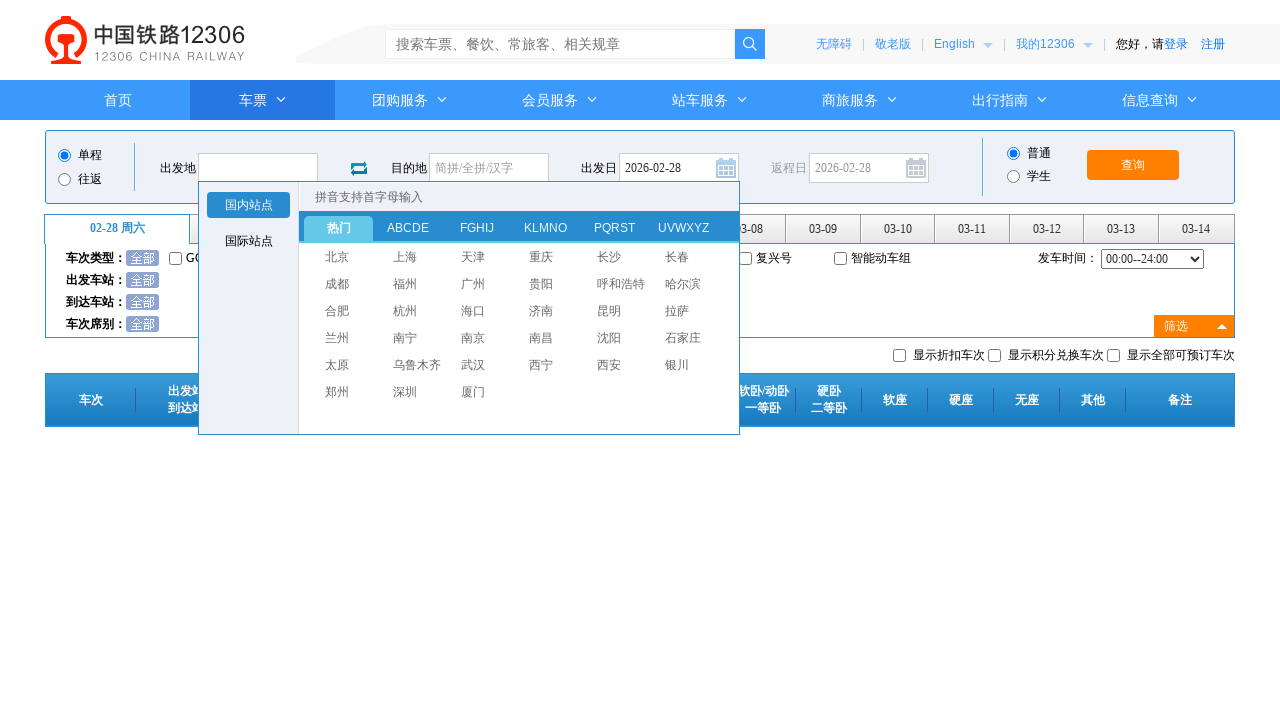

Filled origin station with '上海' (Shanghai) on #fromStationText
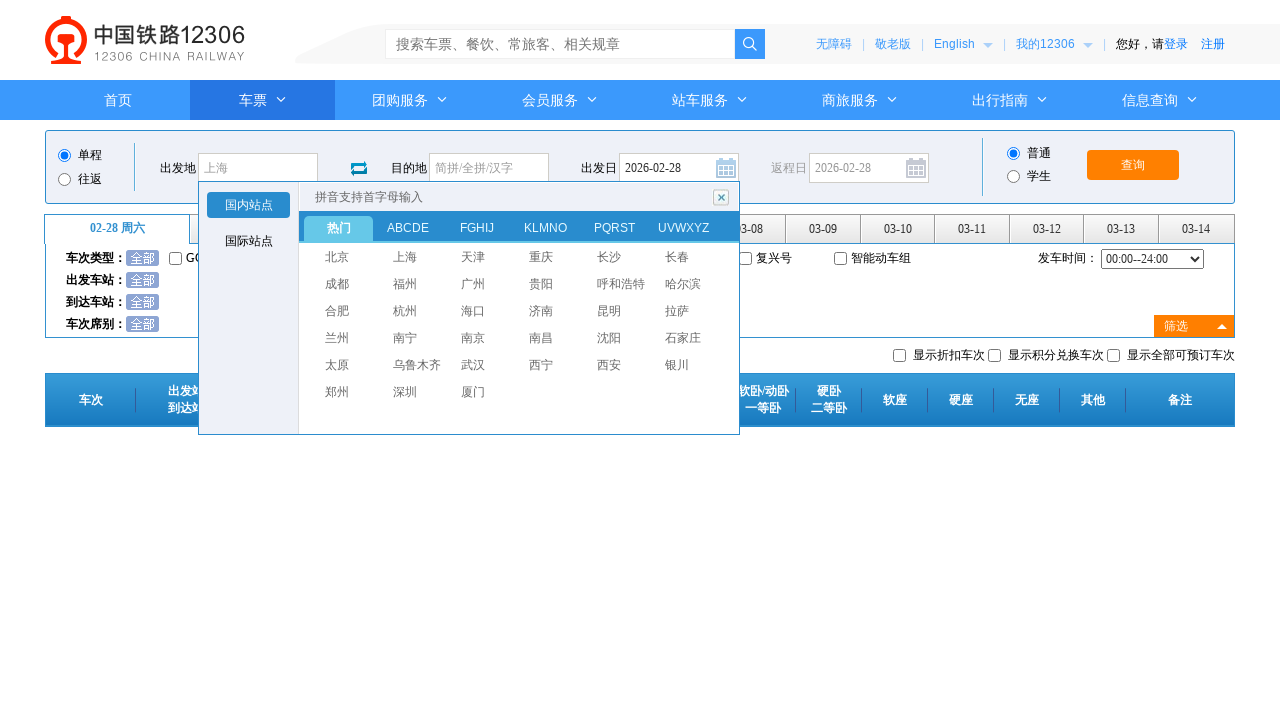

Pressed Enter to confirm origin station selection
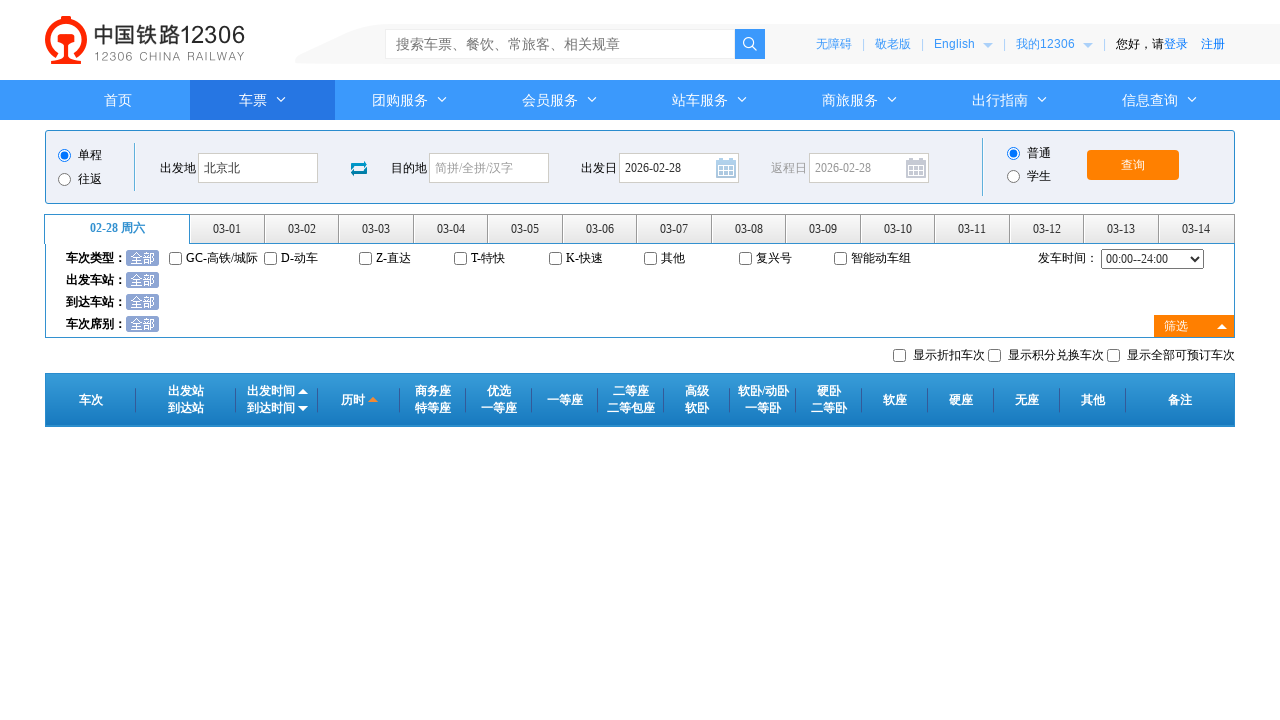

Clicked destination station field at (489, 168) on #toStationText
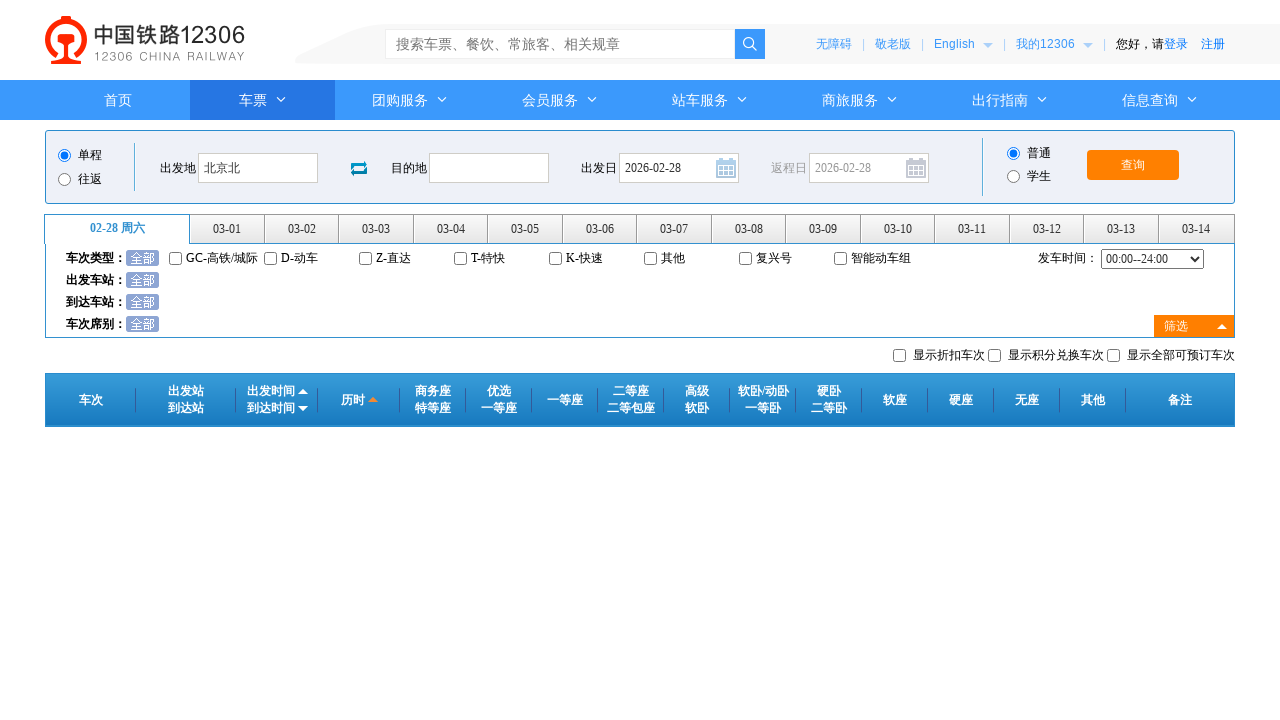

Filled destination station with '北京' (Beijing) on #toStationText
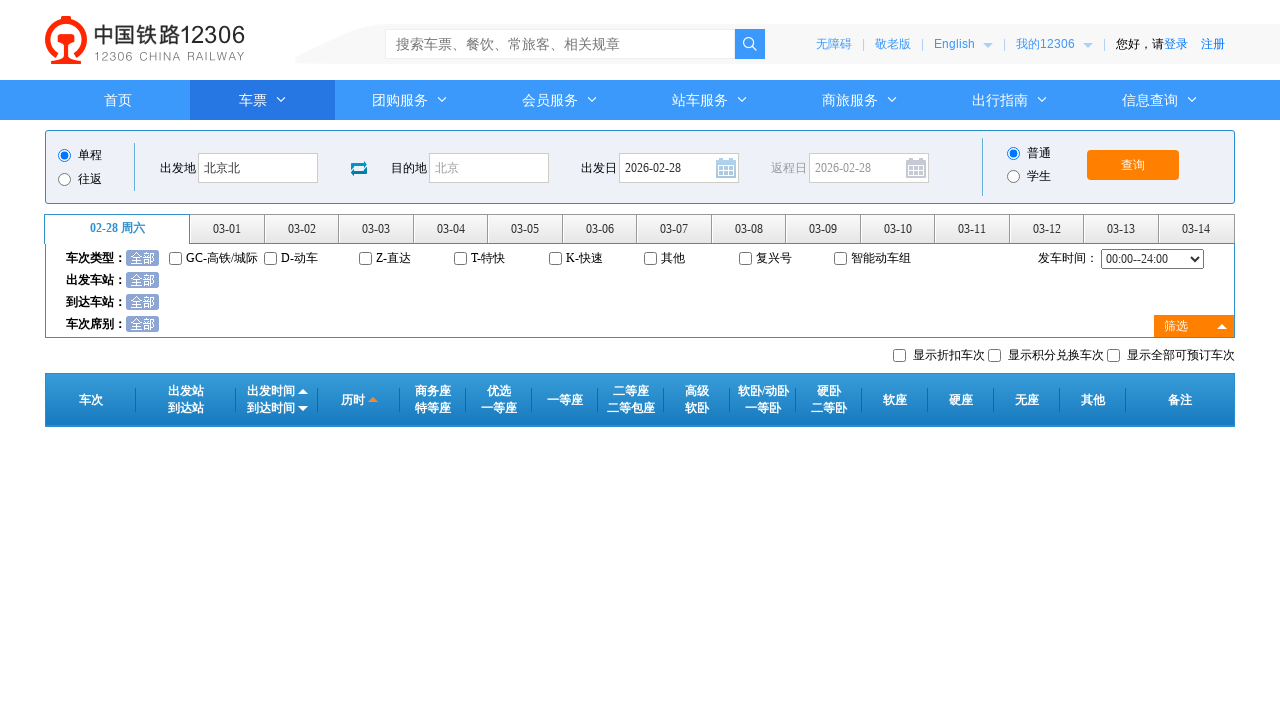

Pressed Enter to confirm destination station selection
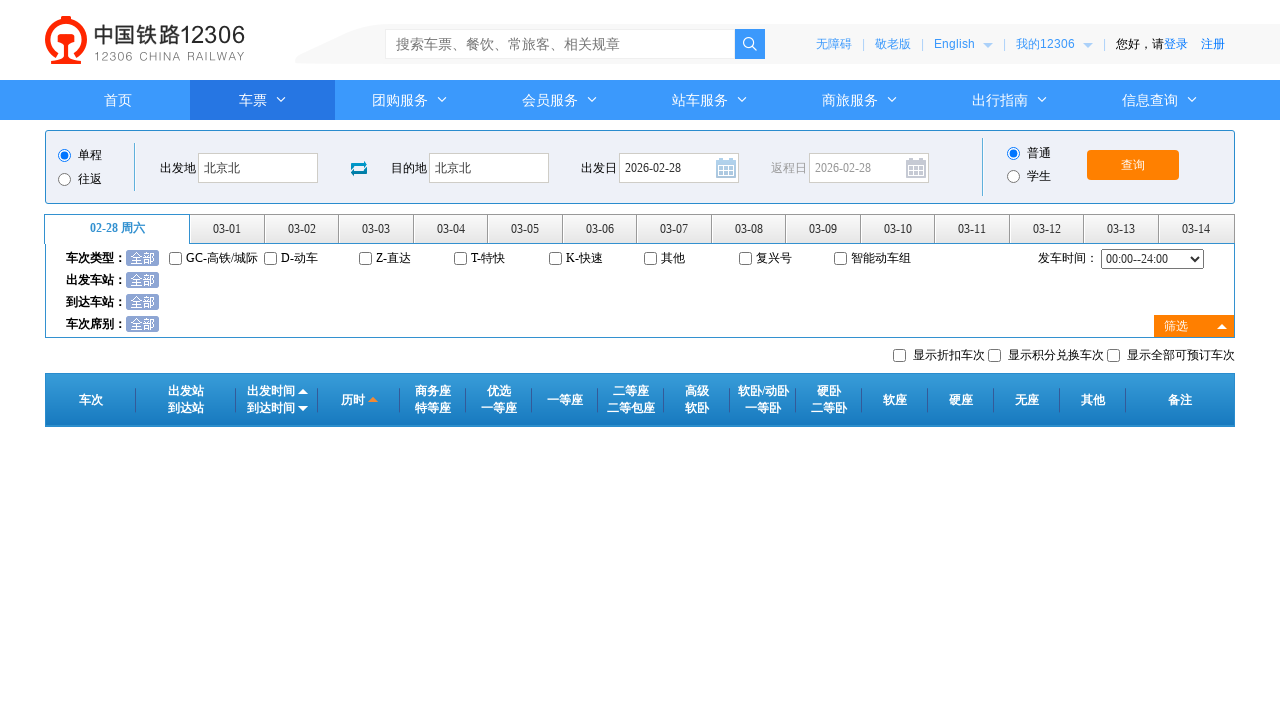

Removed readonly attribute from train_date field
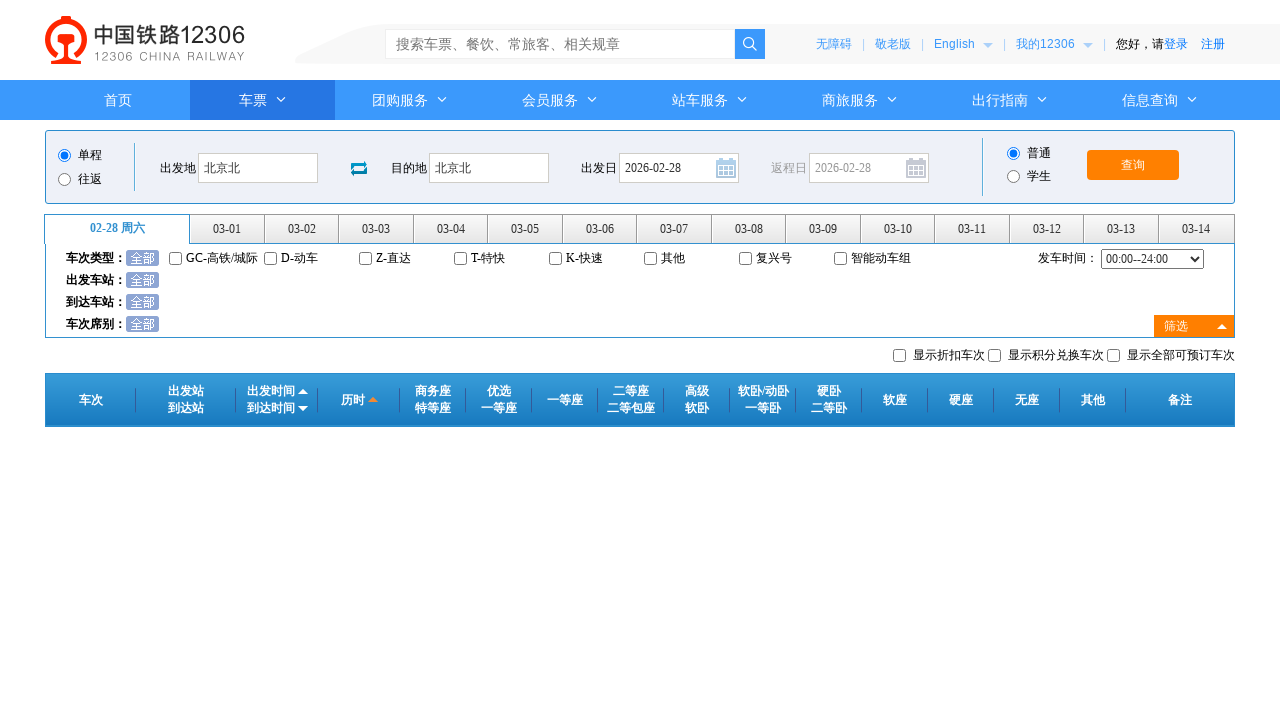

Set travel date to 2024-03-15 on #train_date
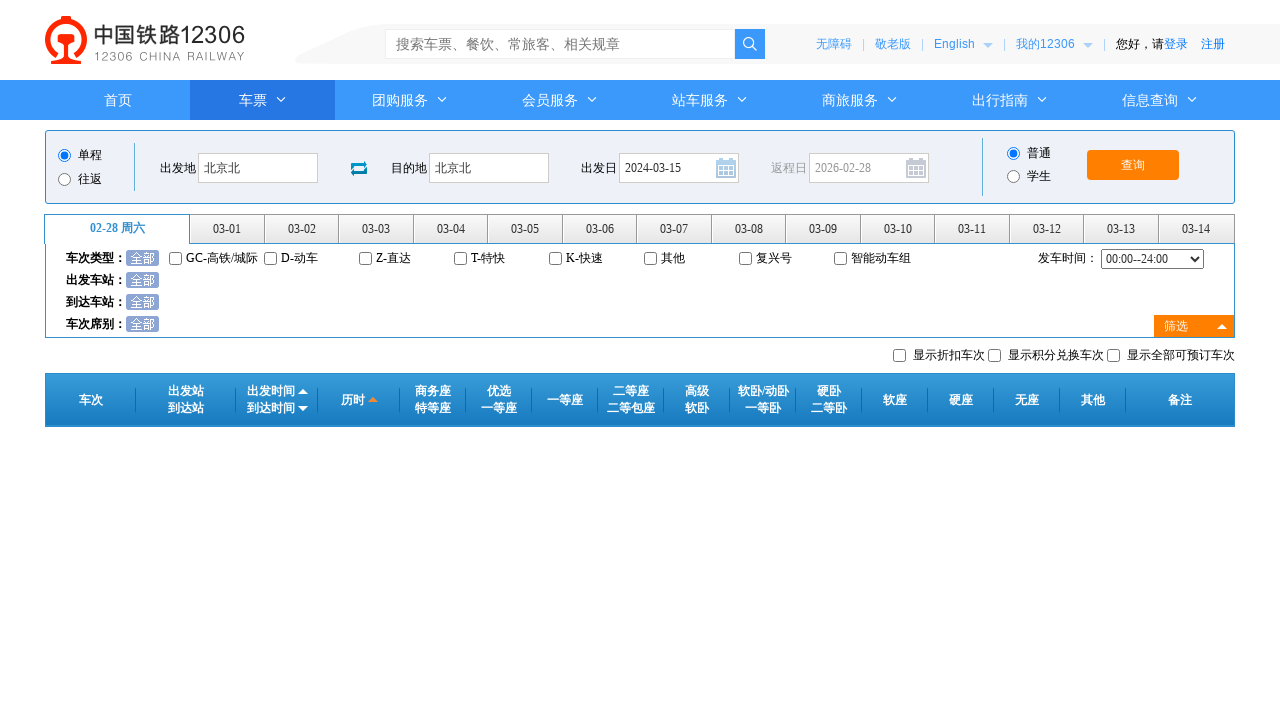

Clicked on date field to confirm selection at (679, 168) on #train_date
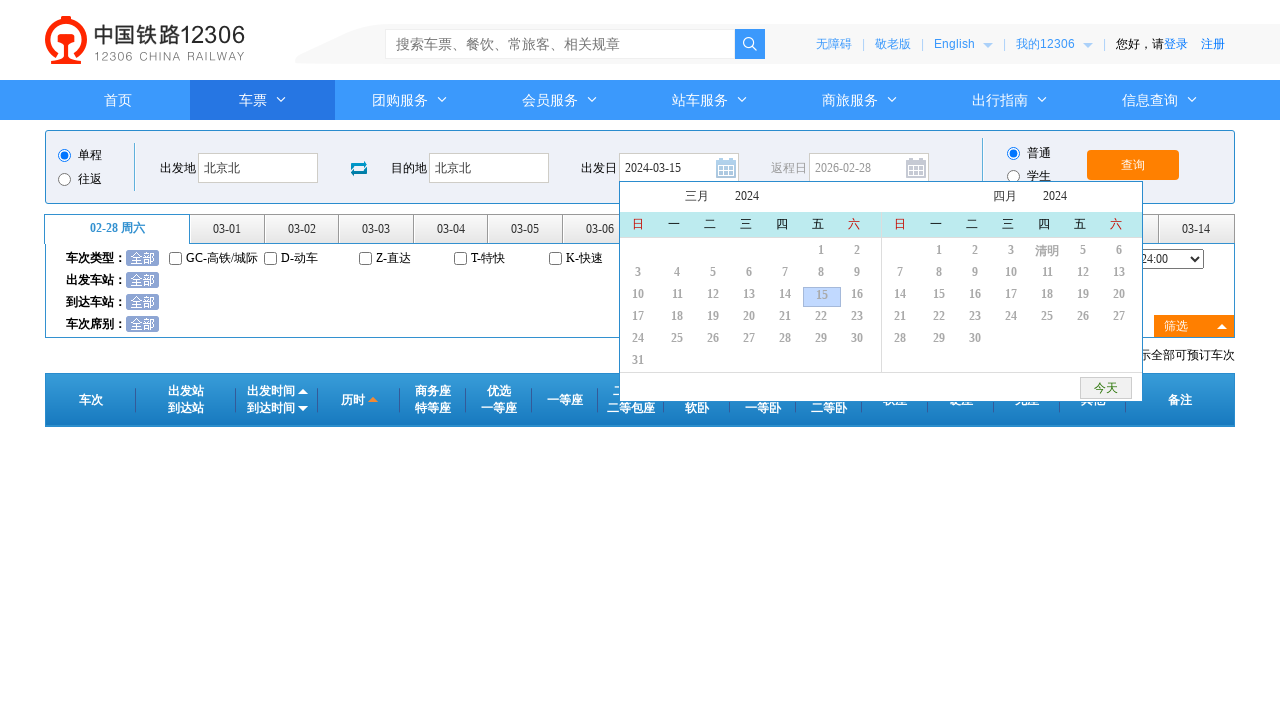

Clicked query button to search for train tickets at (1133, 165) on #query_ticket
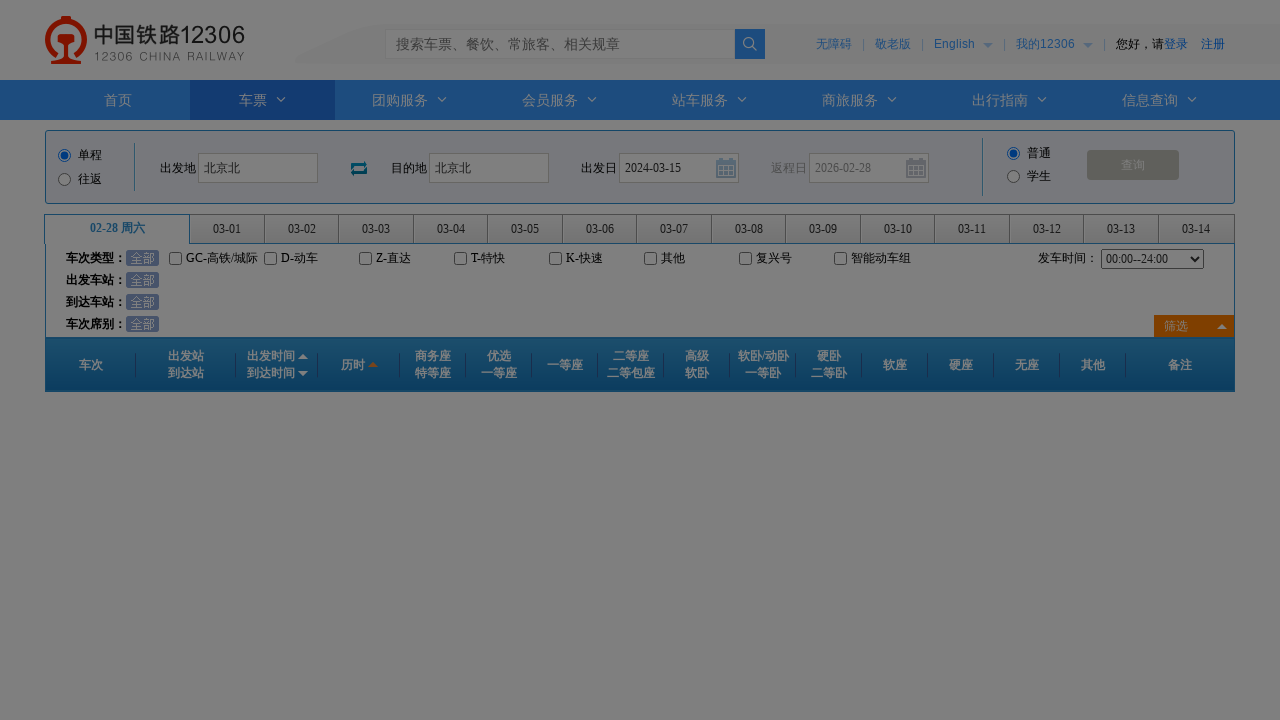

Waited 2 seconds for ticket search results to load
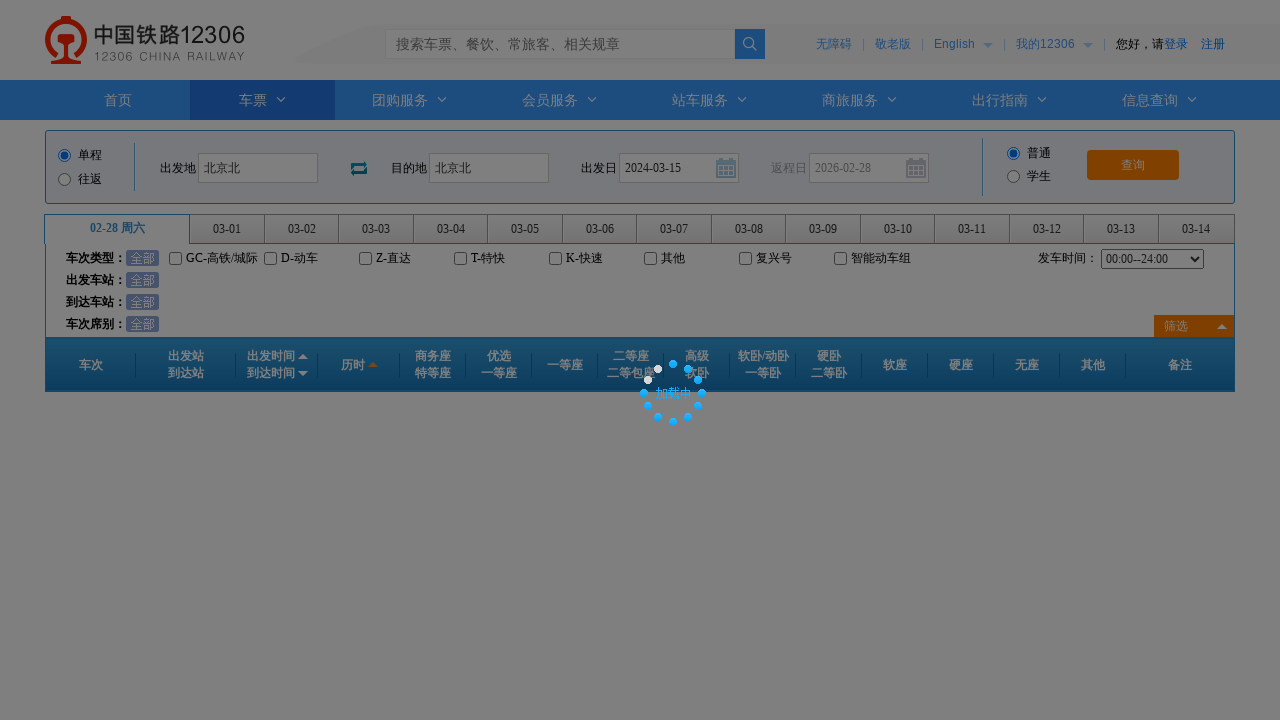

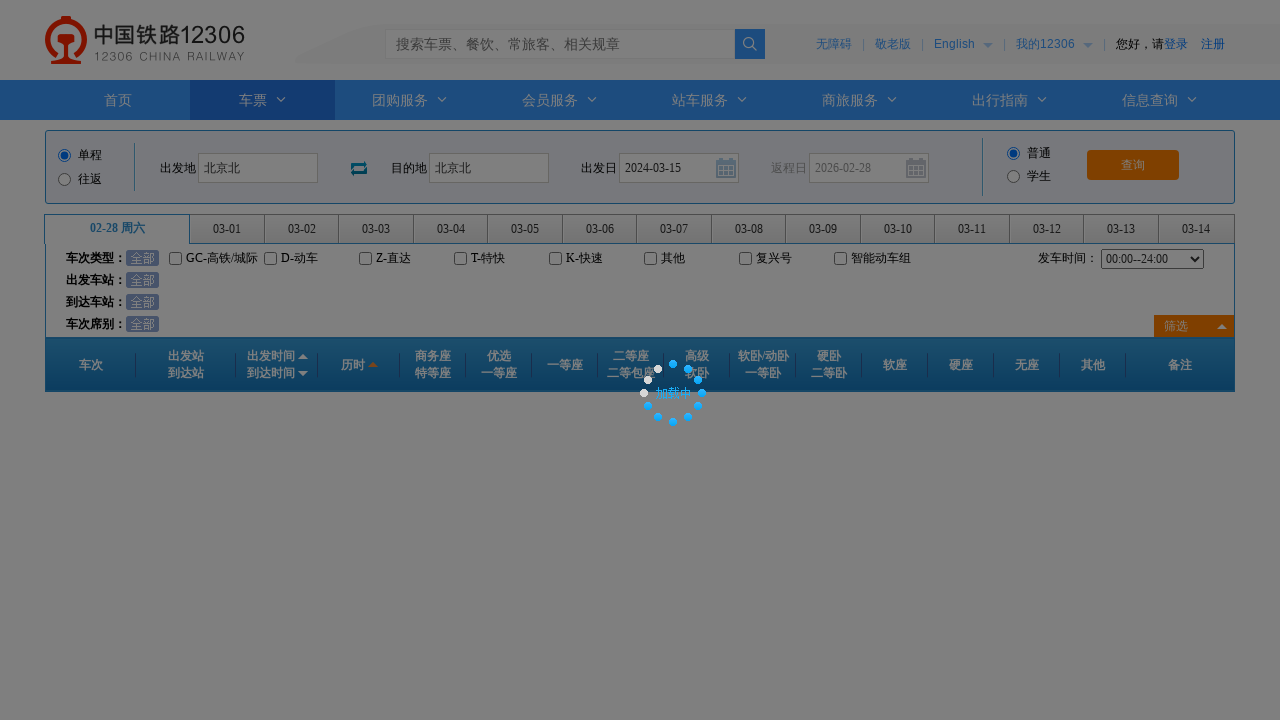